Tests the forgot password functionality by navigating to the forgot password page, entering an email address, and clicking retrieve button

Starting URL: https://the-internet.herokuapp.com/

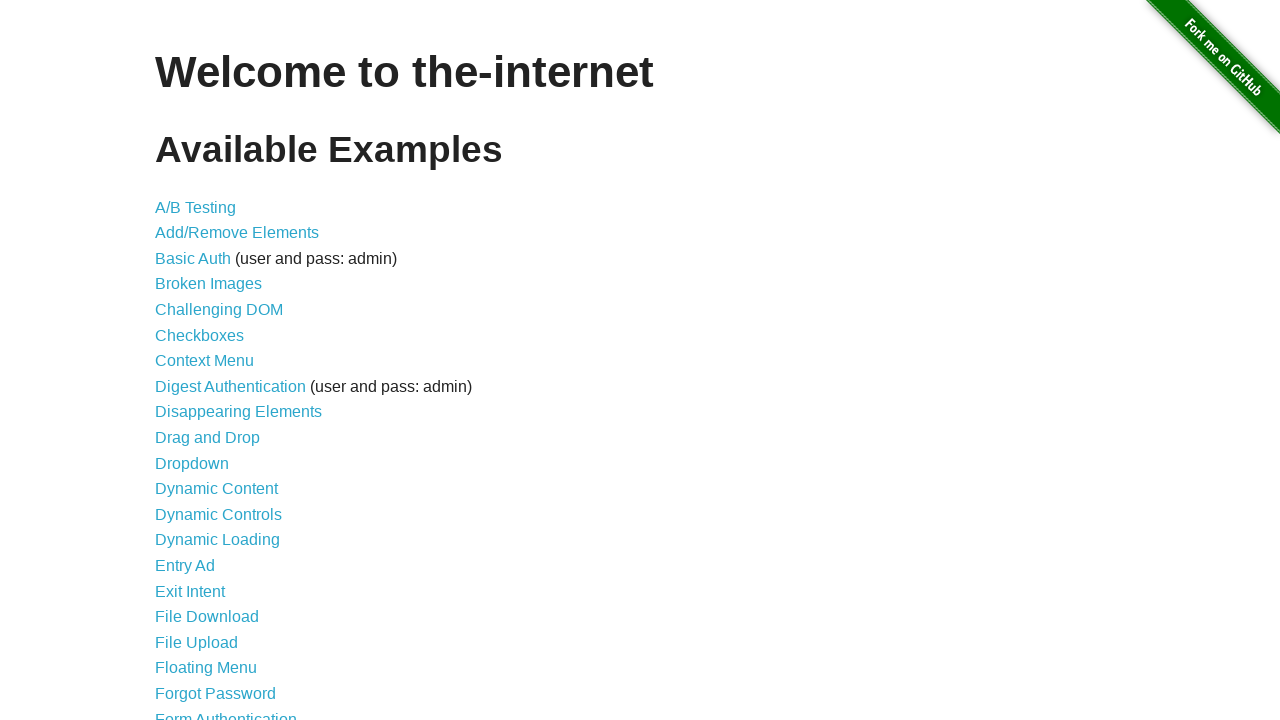

Clicked Forgot Password link at (216, 693) on text=Forgot
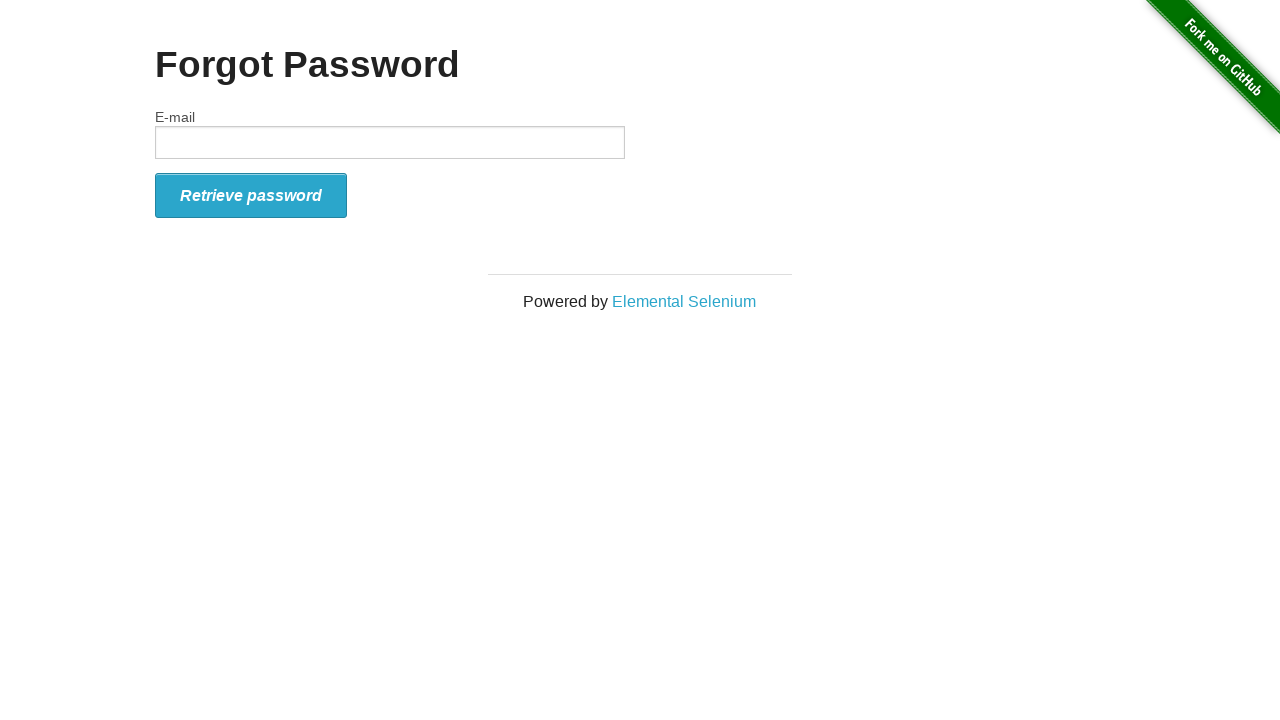

Entered email address 'testuser@example.com' in email field on input[name='email']
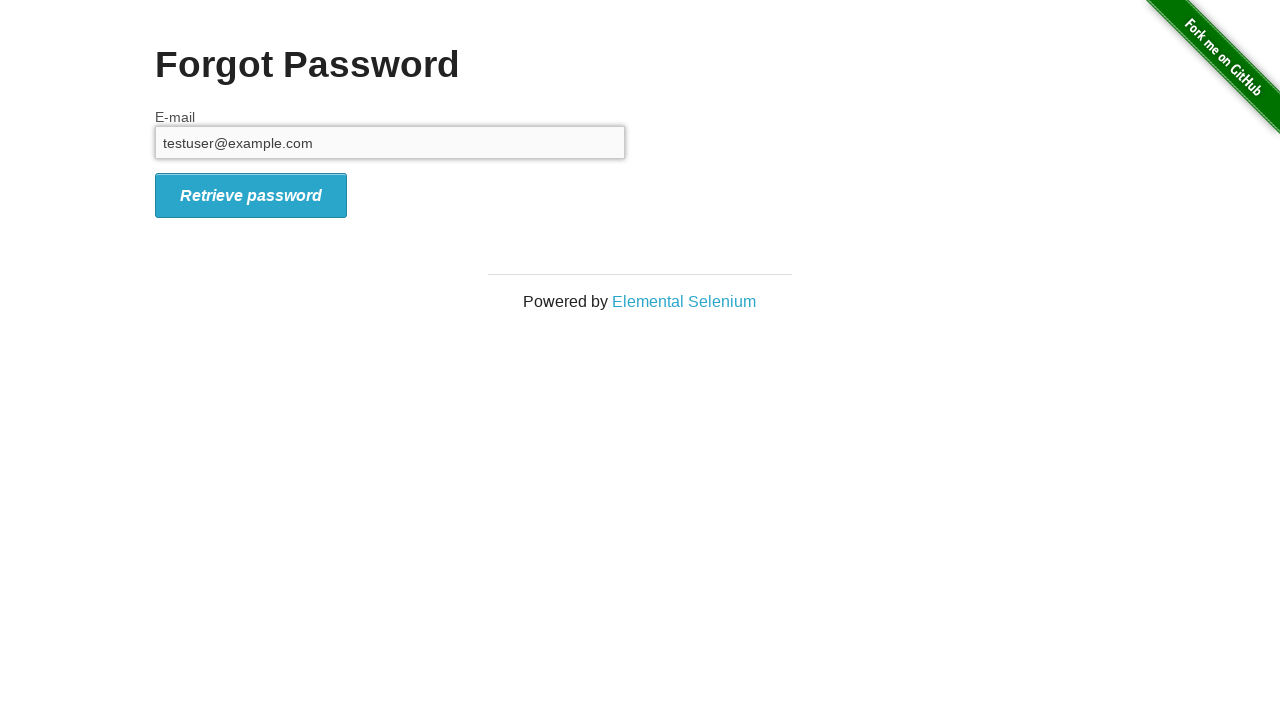

Clicked retrieve button to submit password reset request at (251, 195) on button.radius
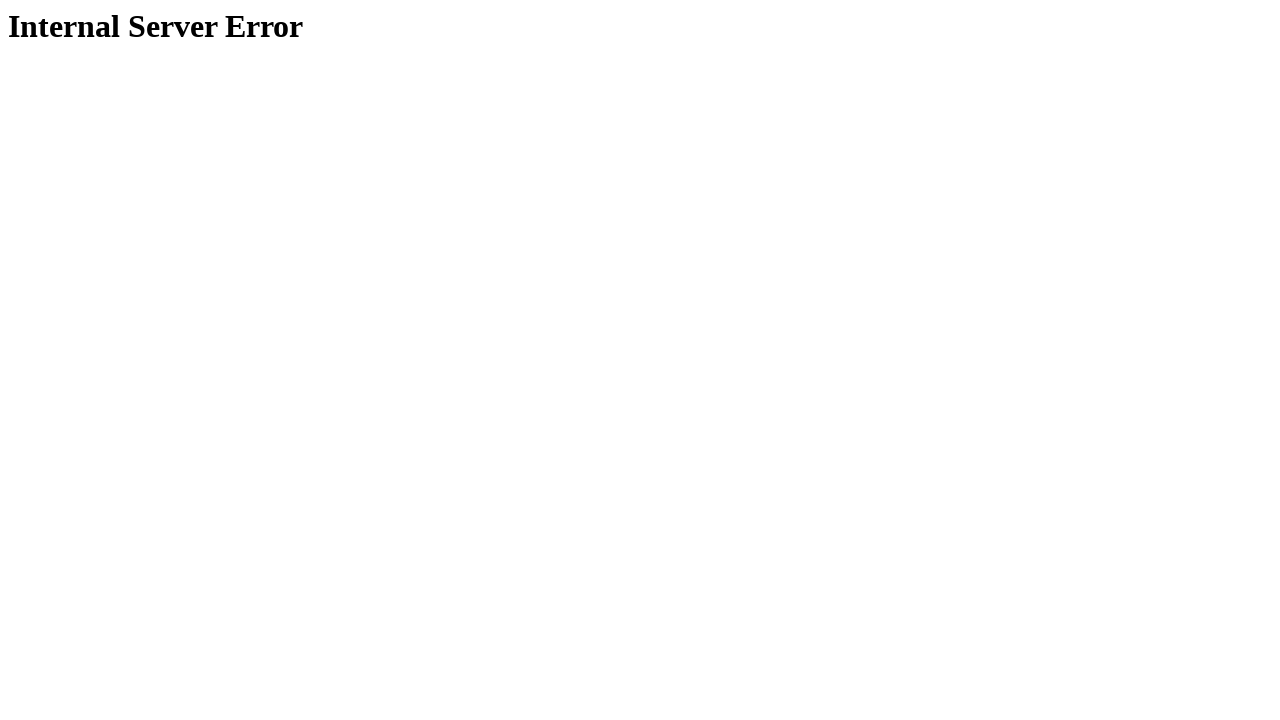

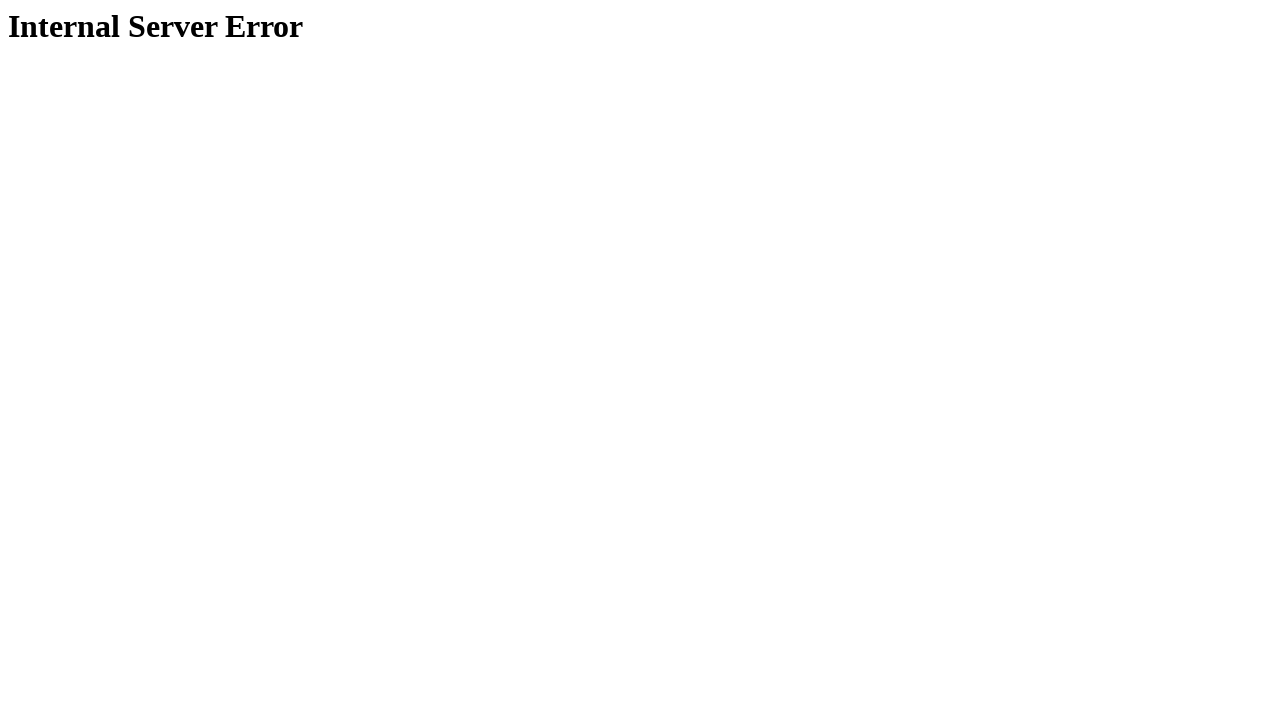